Tests table sorting functionality by clicking the first column header and verifying items are sorted alphabetically, then navigates through pagination to find a specific item containing "Rice".

Starting URL: https://rahulshettyacademy.com/seleniumPractise/#/offers

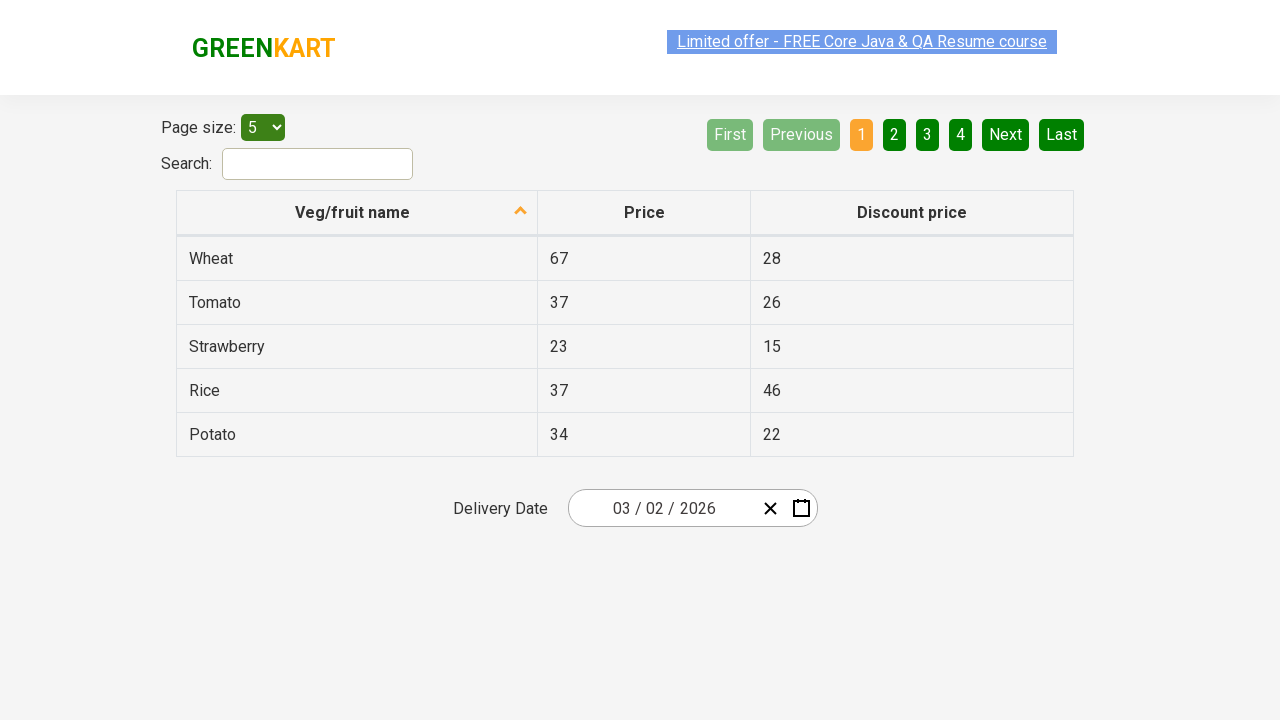

Clicked first column header to sort table at (357, 213) on xpath=//tr/th[1]
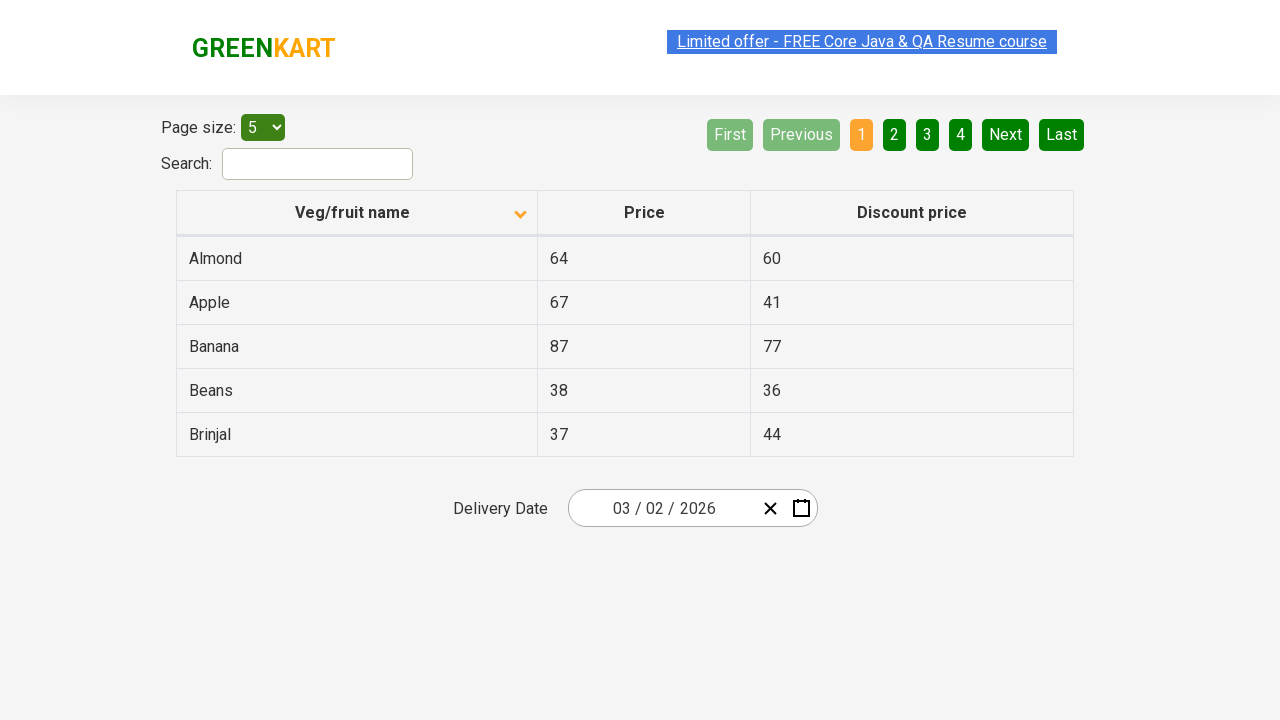

Table updated after sorting
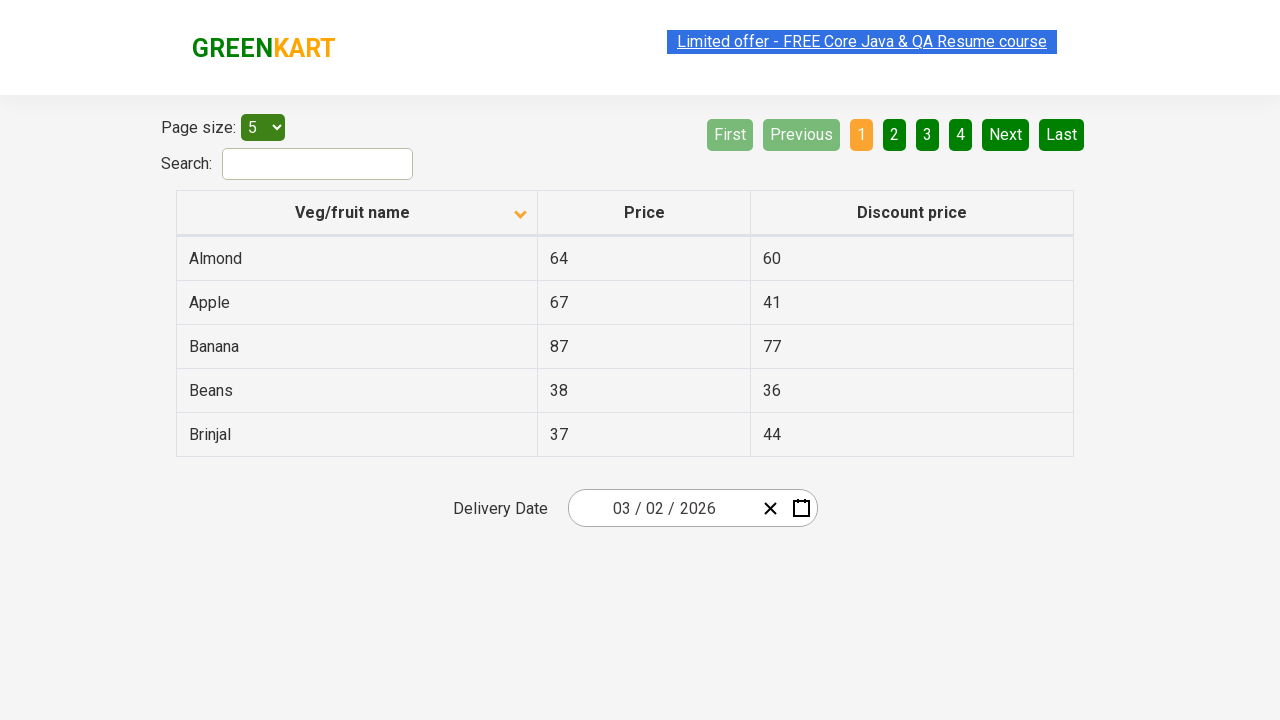

Retrieved all items from first column
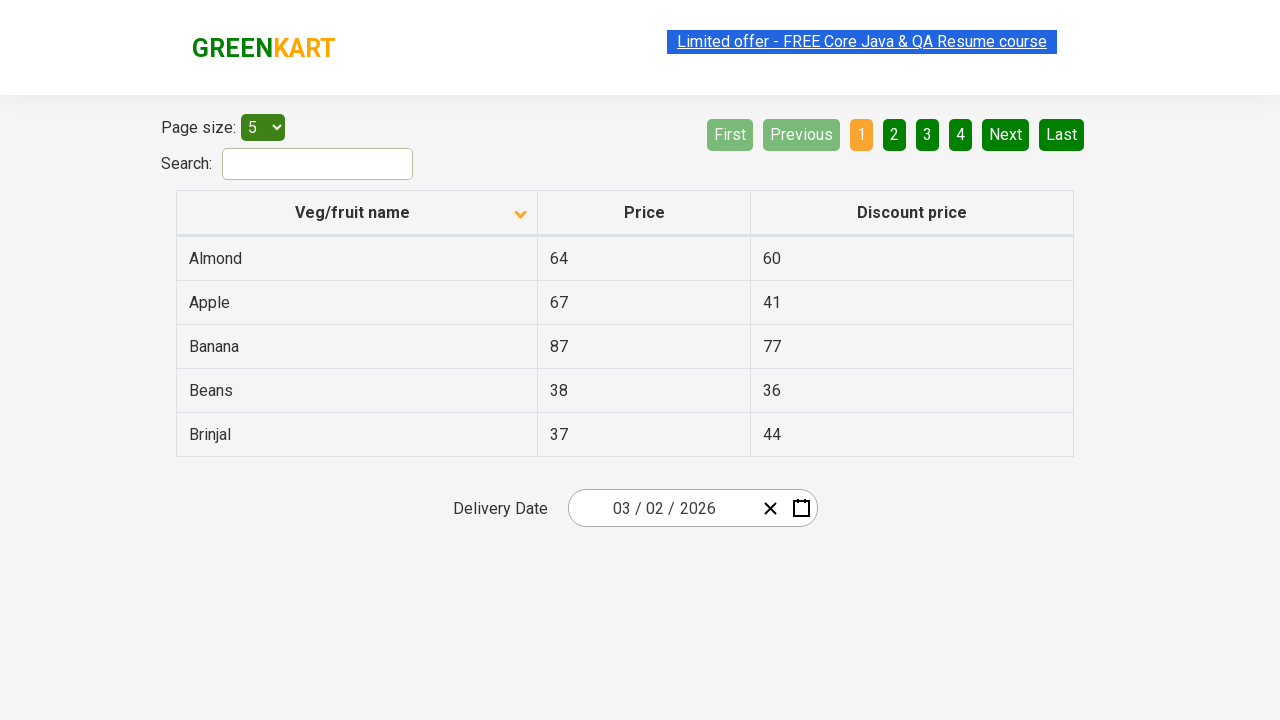

Verified table items are sorted alphabetically
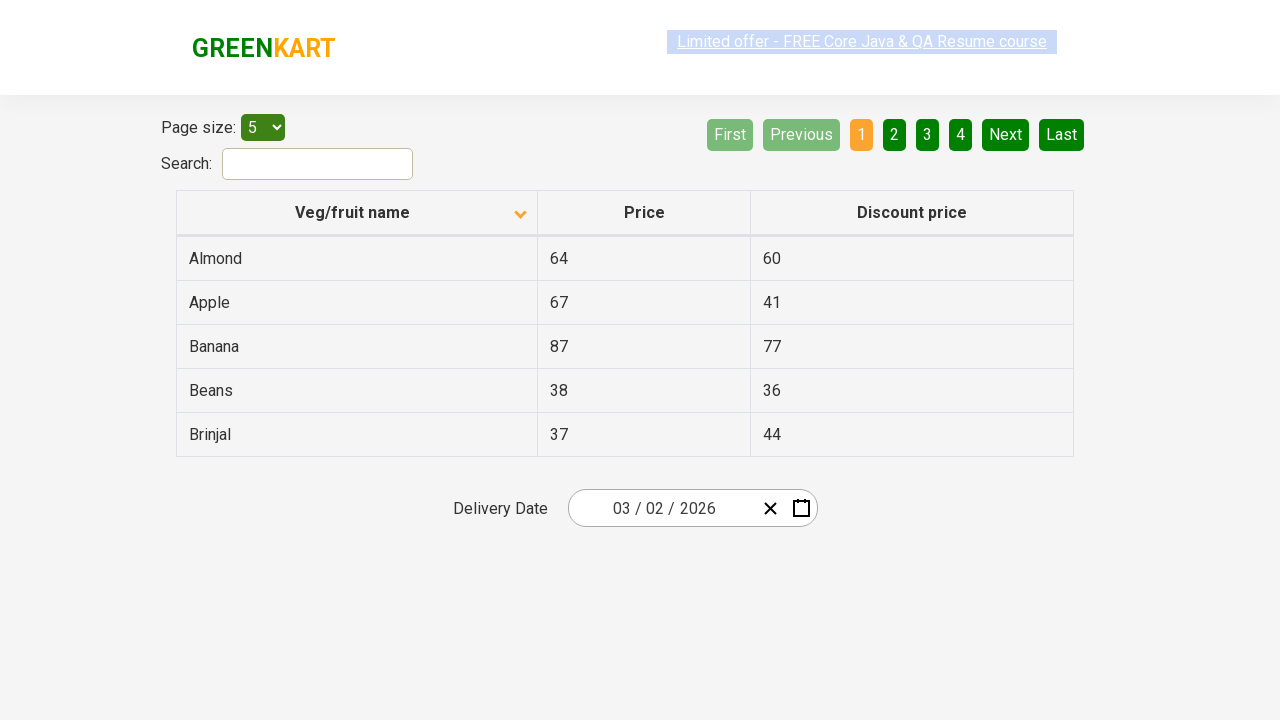

Clicked Next button to navigate to next page at (1006, 134) on [aria-label='Next']
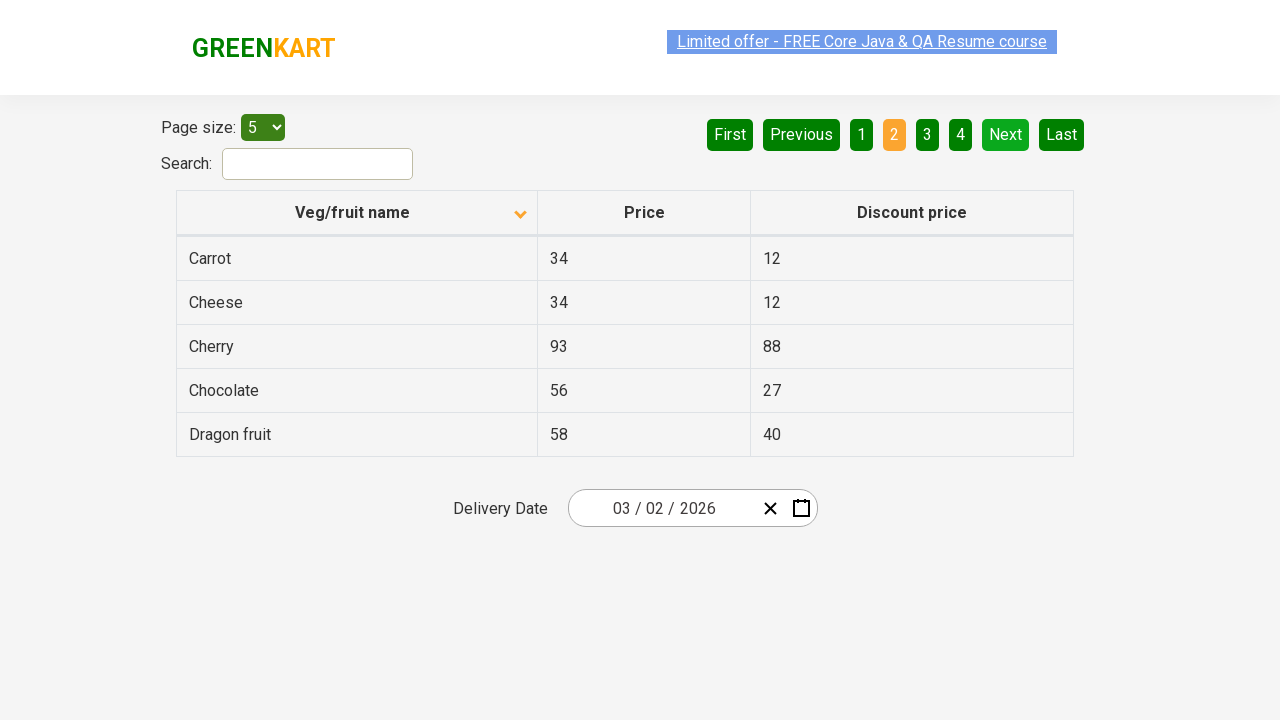

Waited for page transition
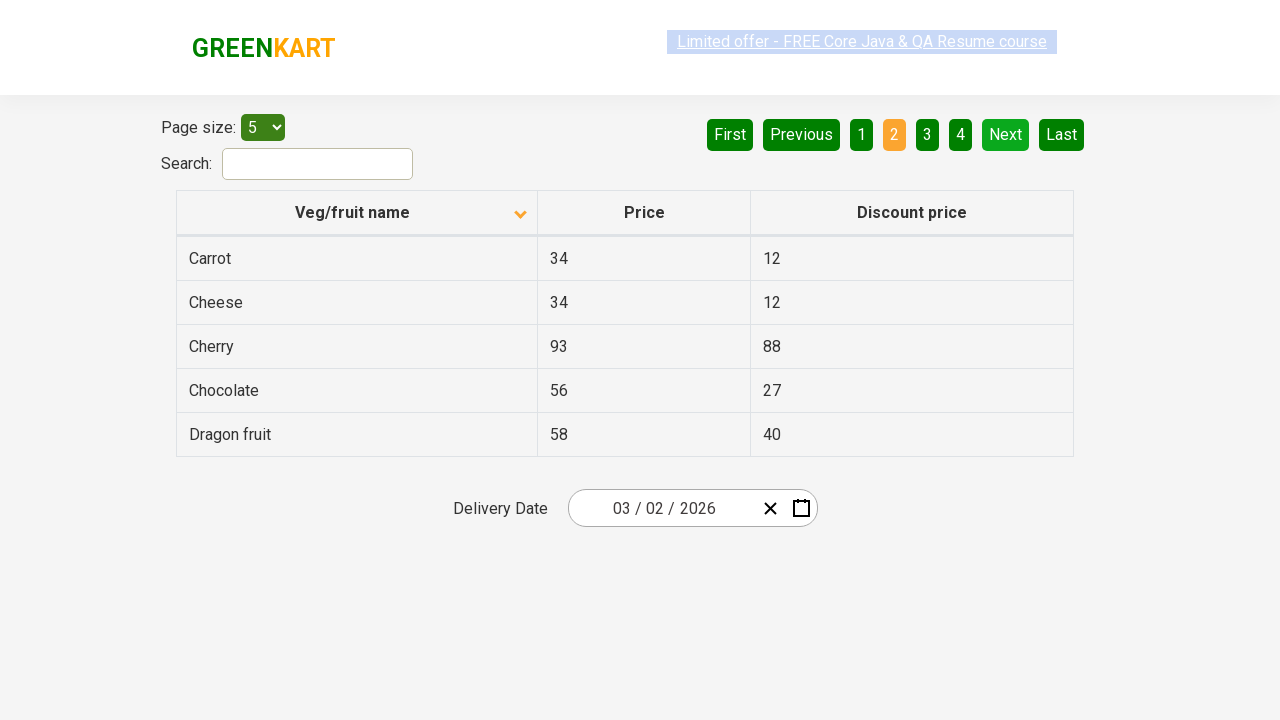

Clicked Next button to navigate to next page at (1006, 134) on [aria-label='Next']
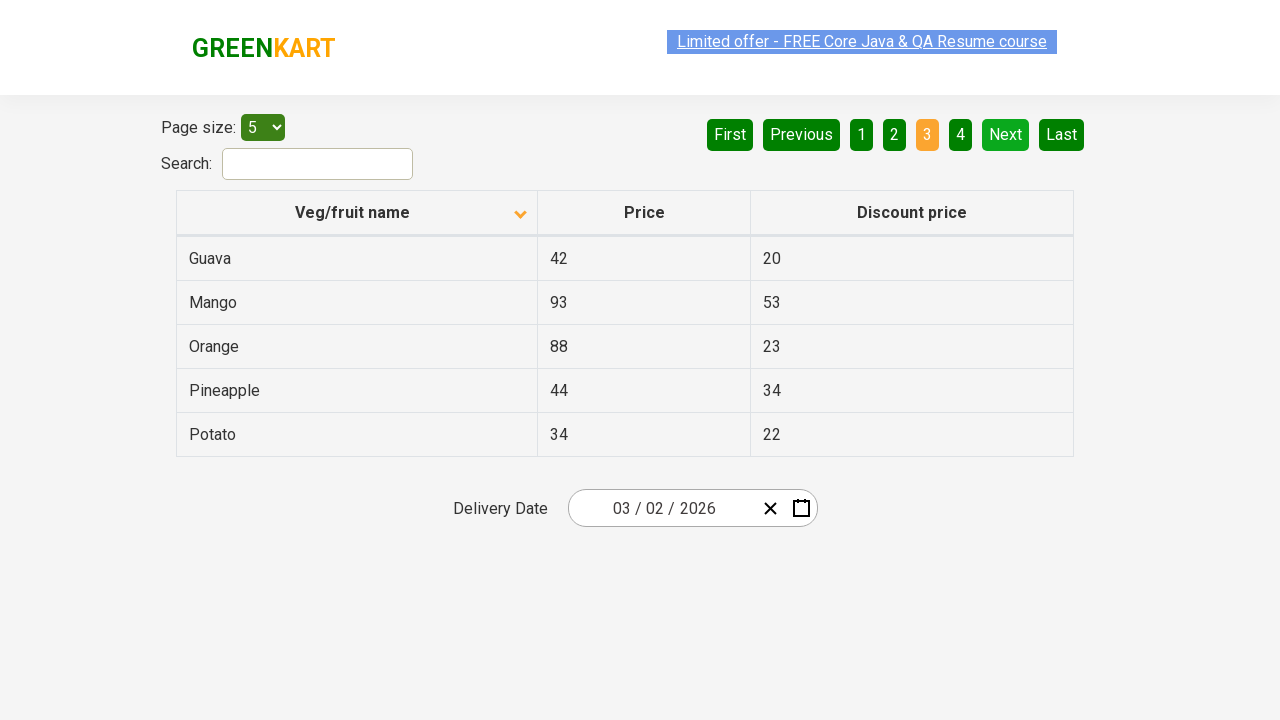

Waited for page transition
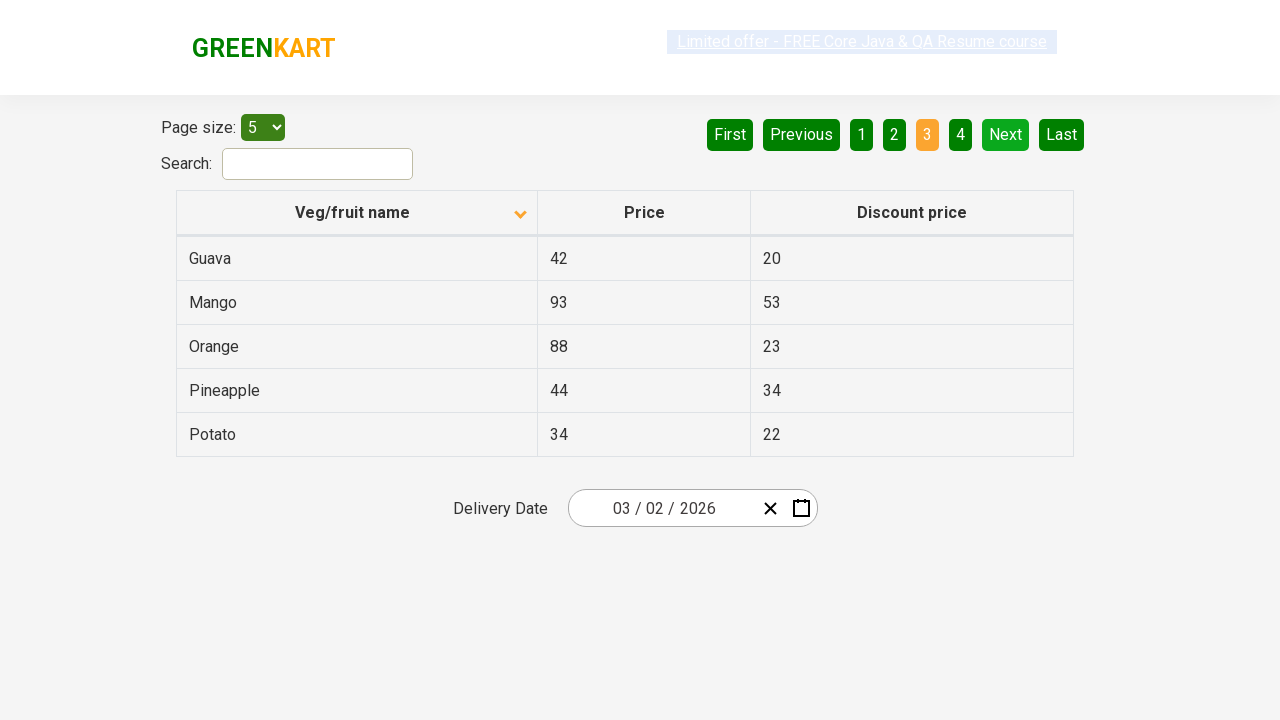

Clicked Next button to navigate to next page at (1006, 134) on [aria-label='Next']
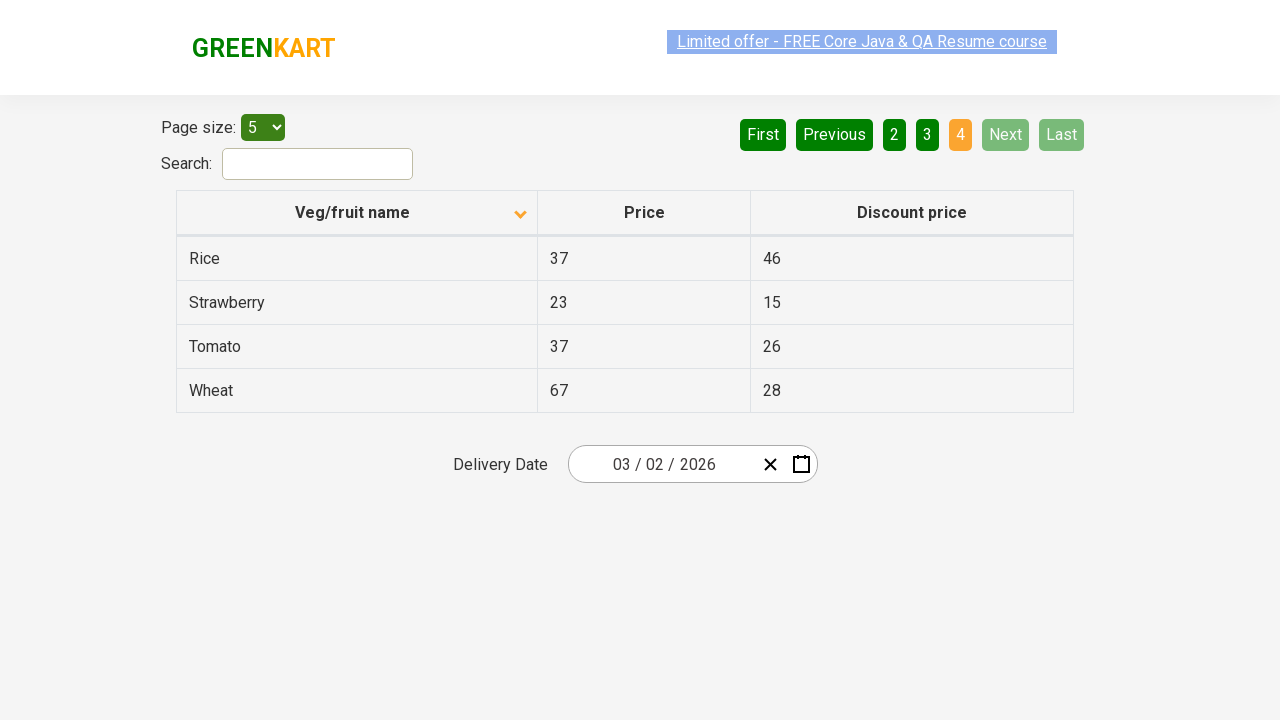

Waited for page transition
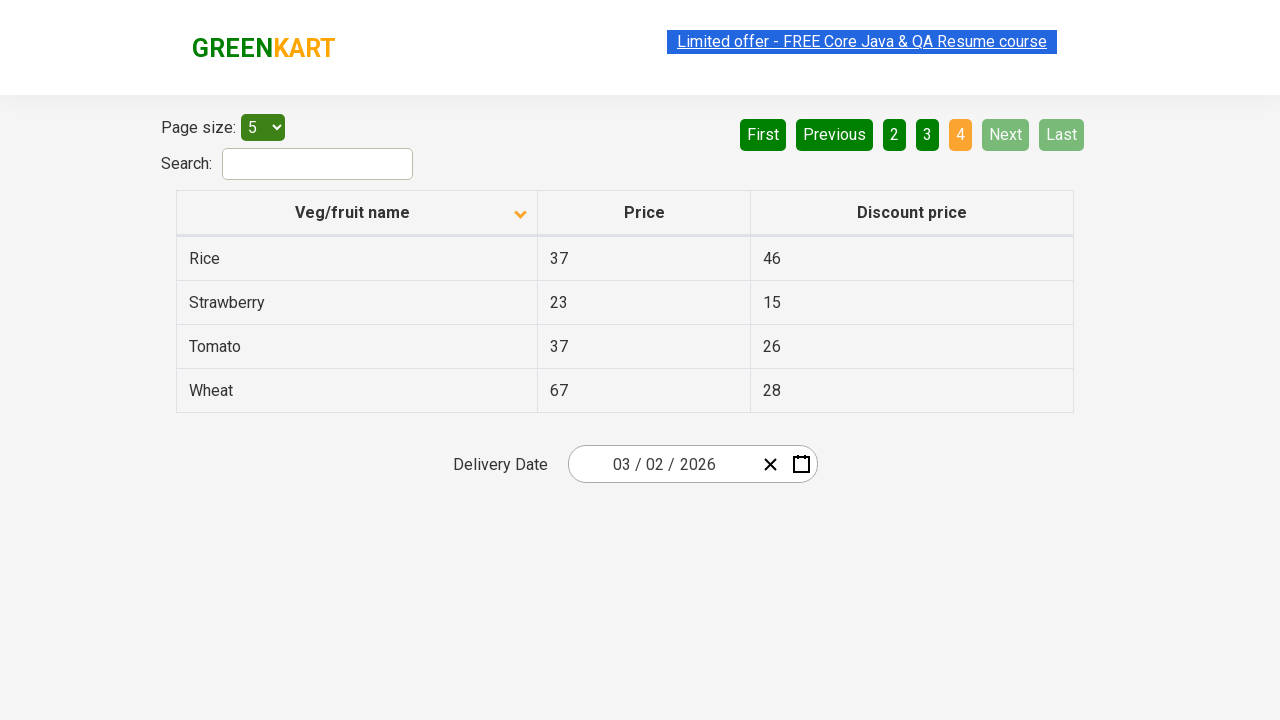

Found item containing 'Rice': Rice
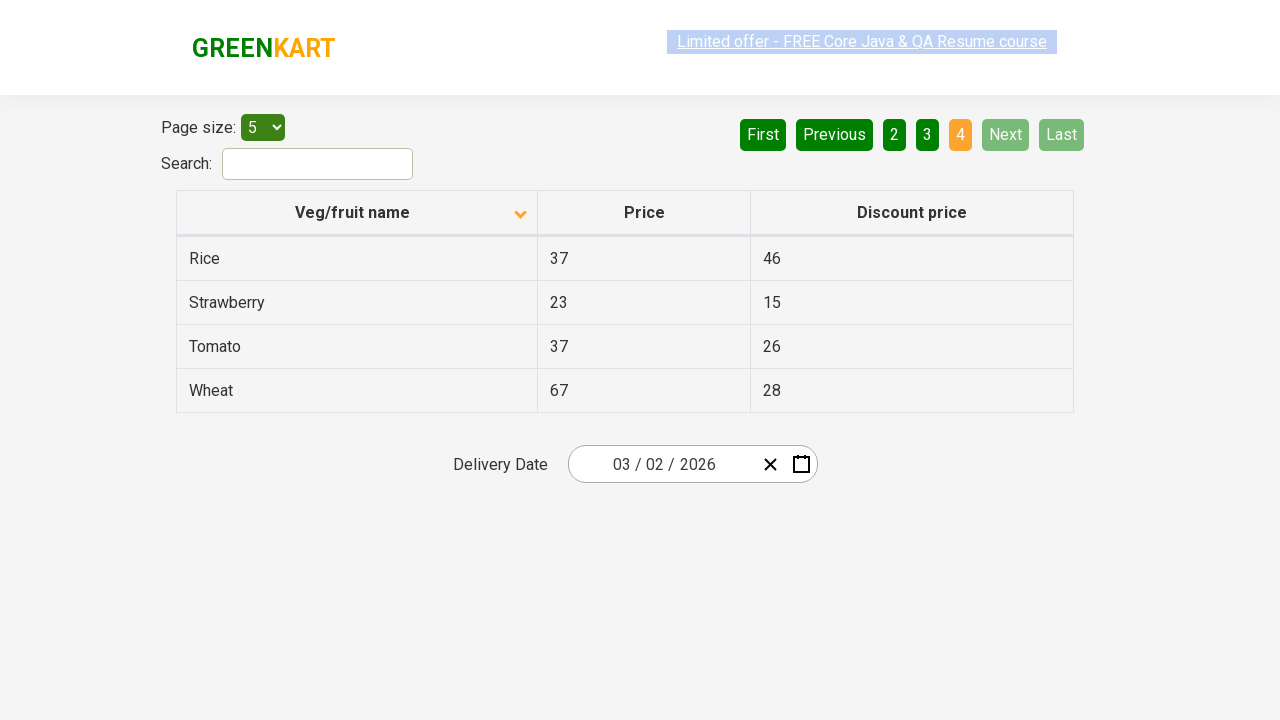

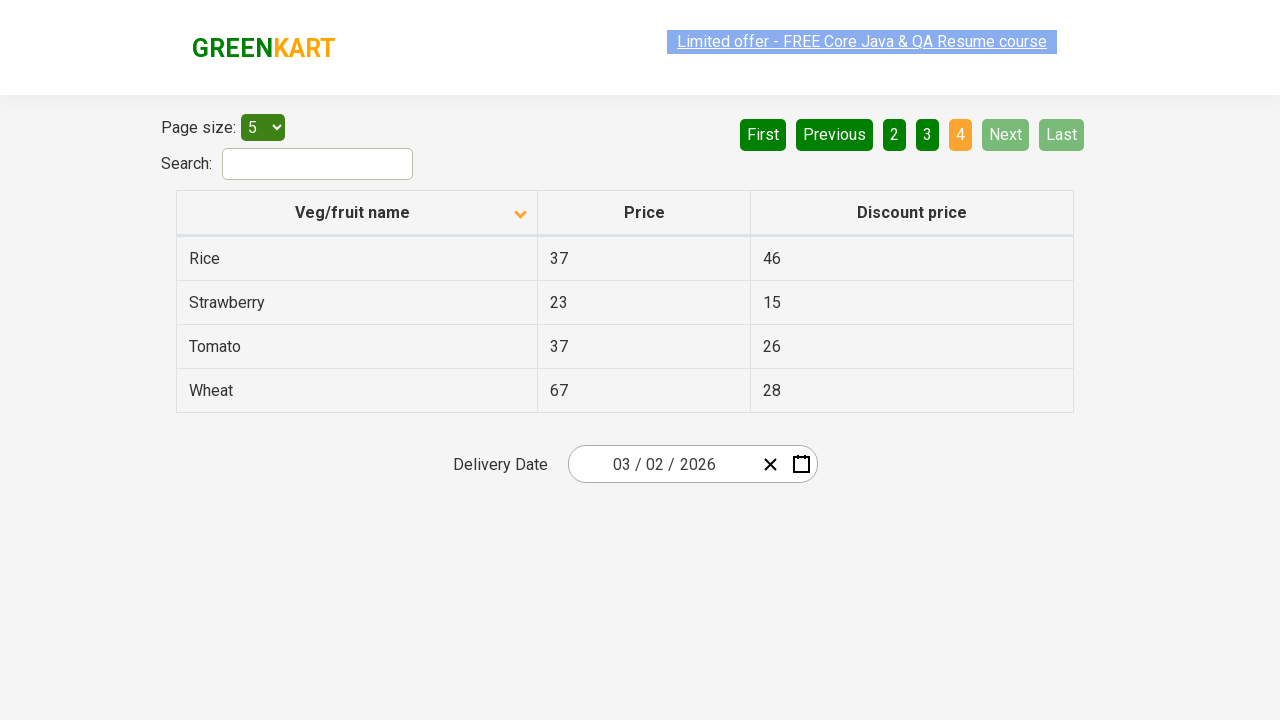